Tests basic alert functionality by clicking alert button and accepting the alert dialog

Starting URL: https://demoqa.com/alerts

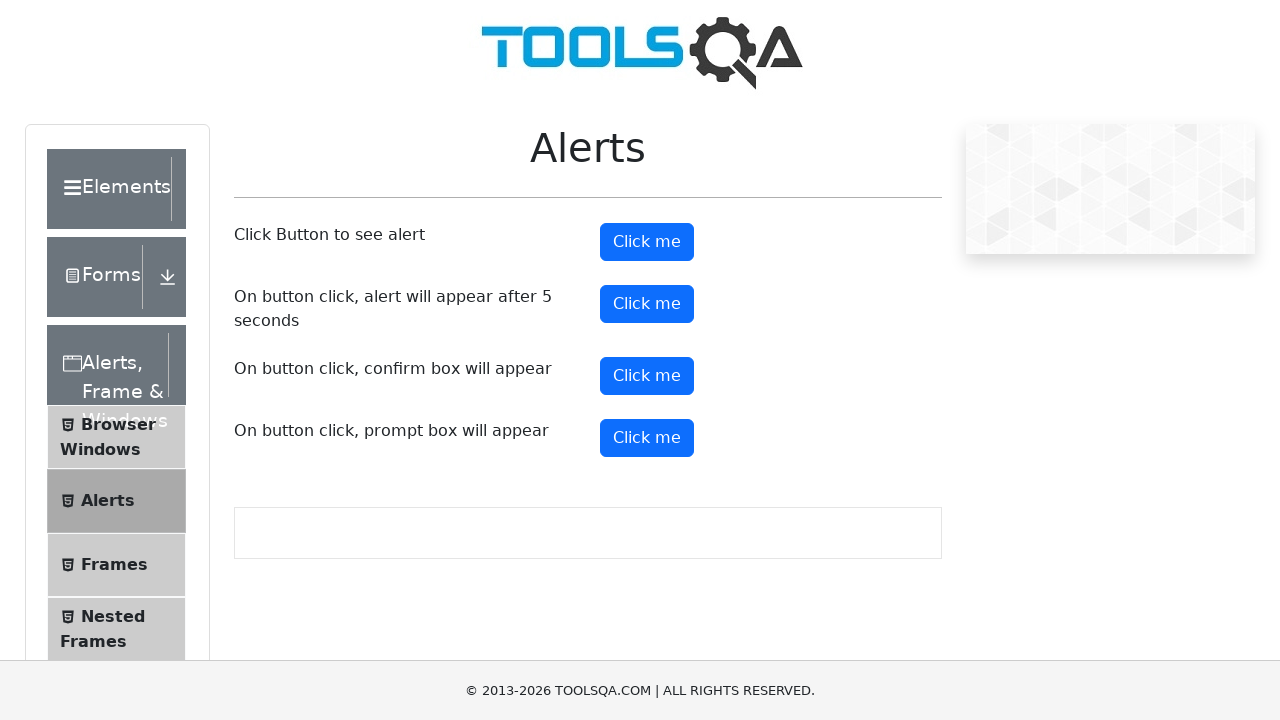

Scrolled down to view alert buttons
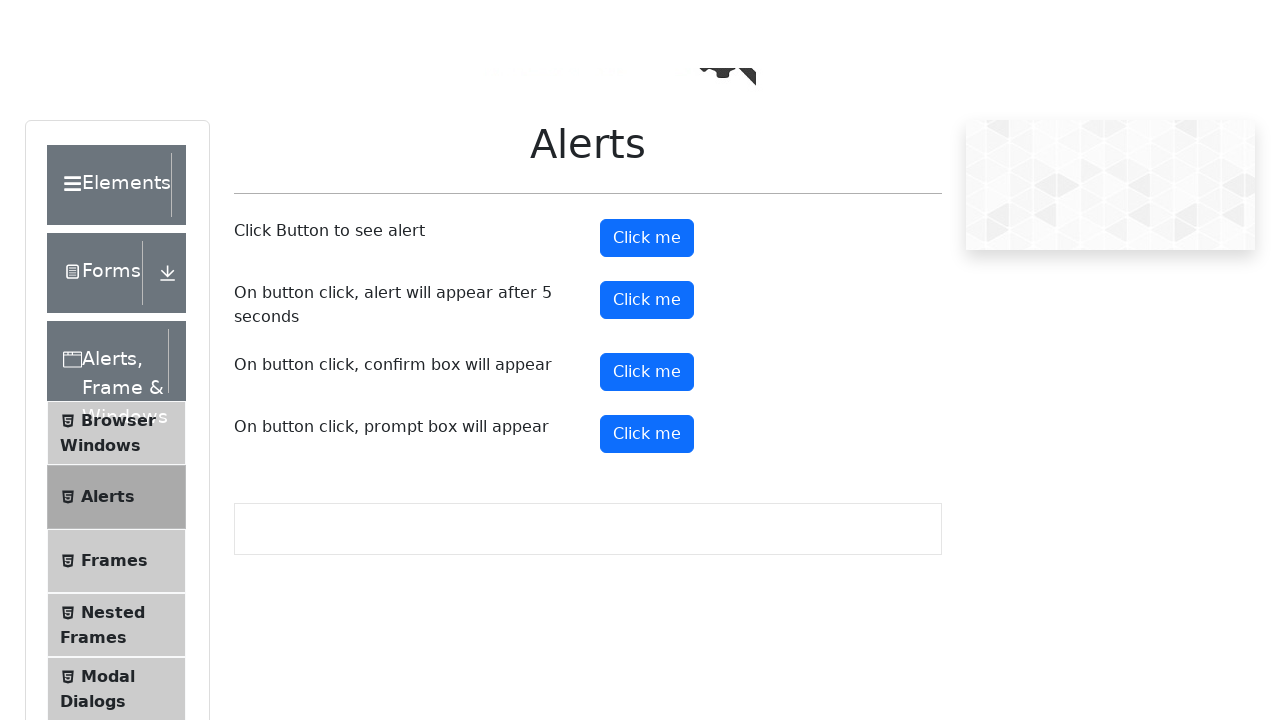

Clicked the basic alert button at (647, 242) on #alertButton
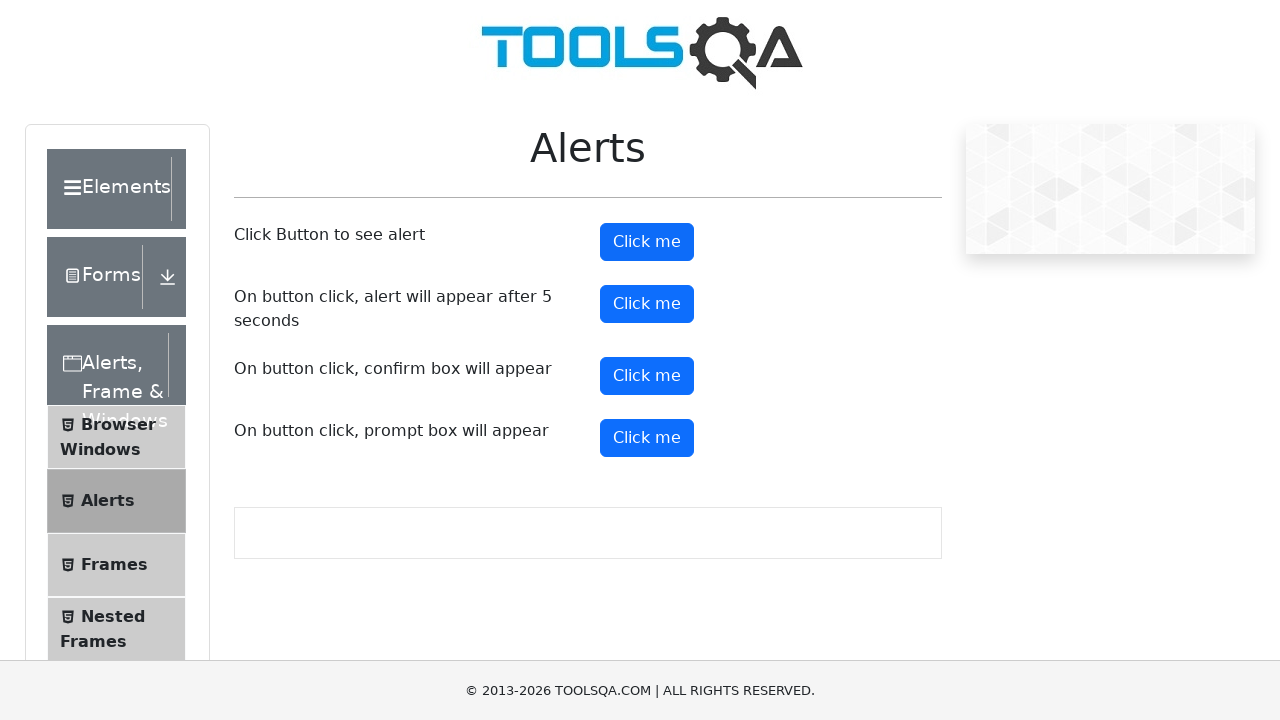

Accepted the alert dialog
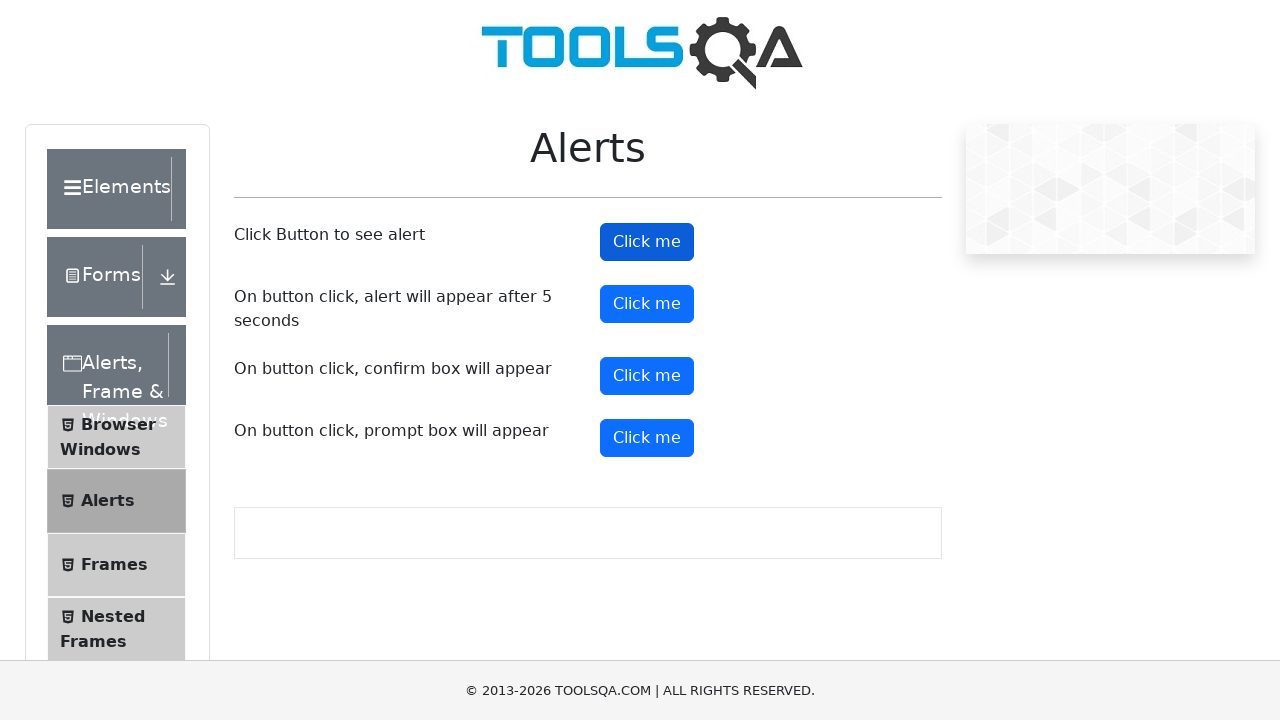

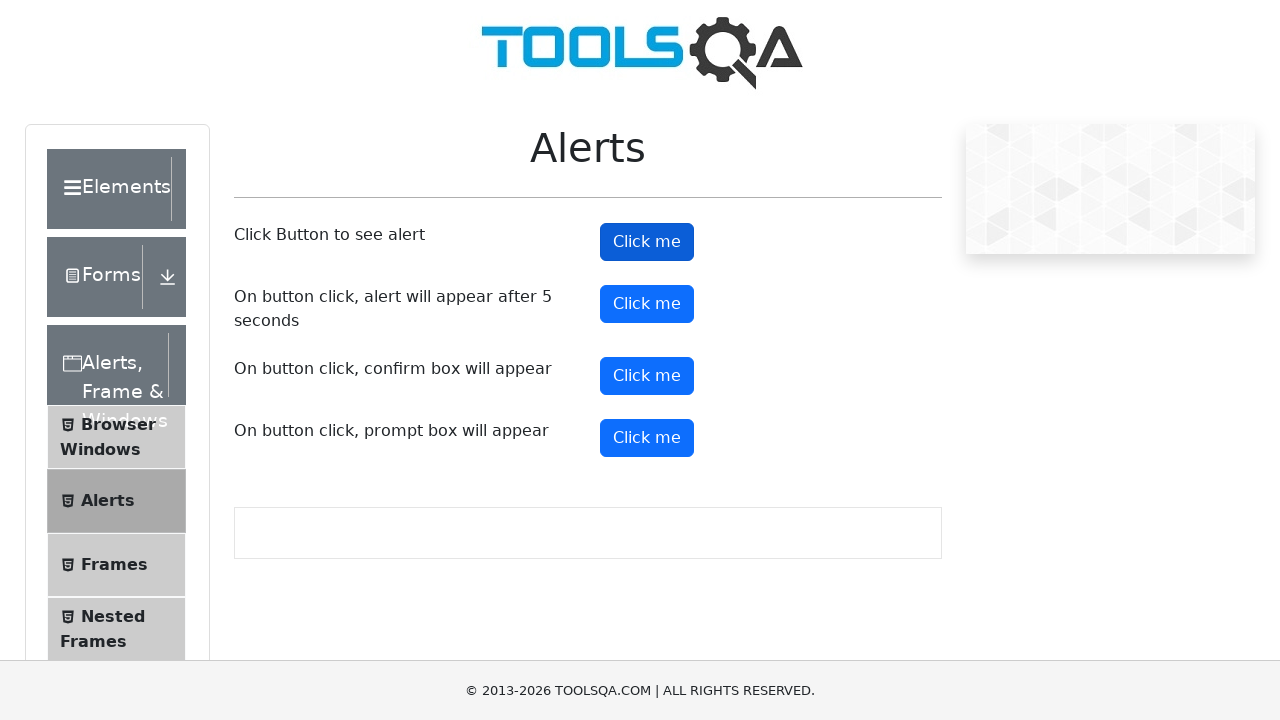